Tests autocomplete functionality by typing a partial country name "can" into an autocomplete input field and selecting "Canada" from the dropdown suggestions.

Starting URL: https://rahulshettyacademy.com/AutomationPractice/

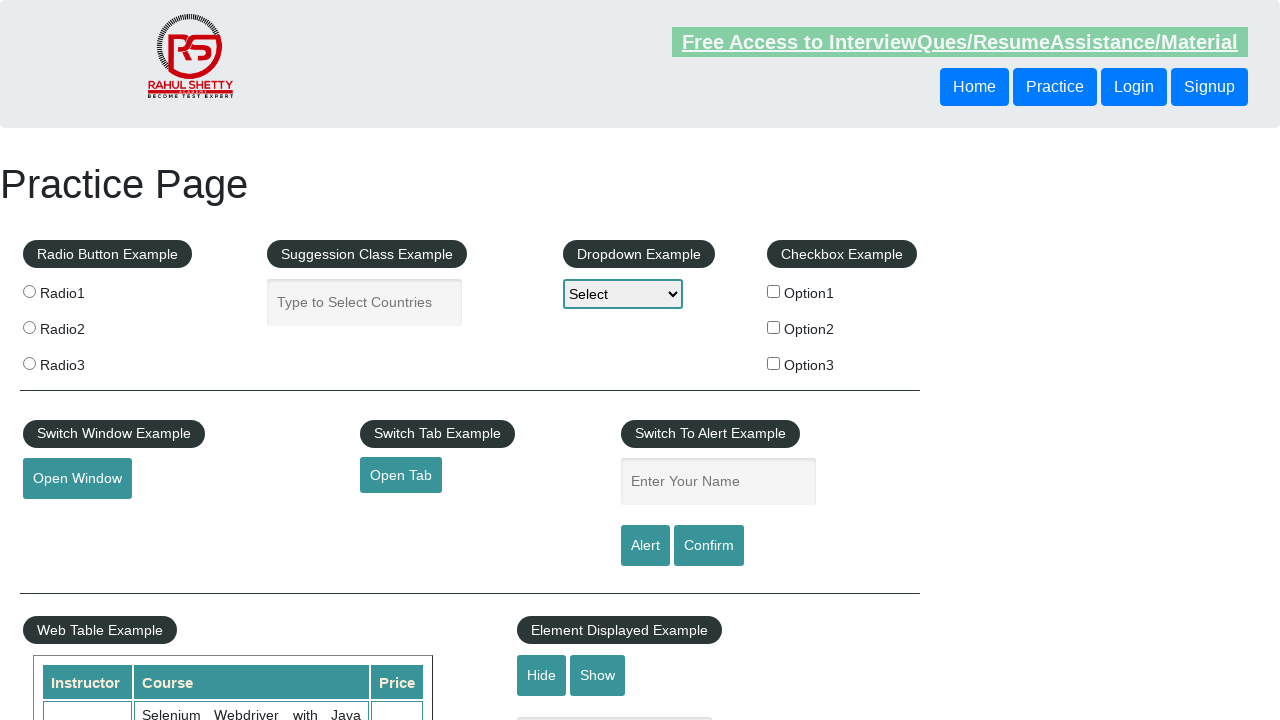

Typed 'can' into autocomplete input field on input#autocomplete
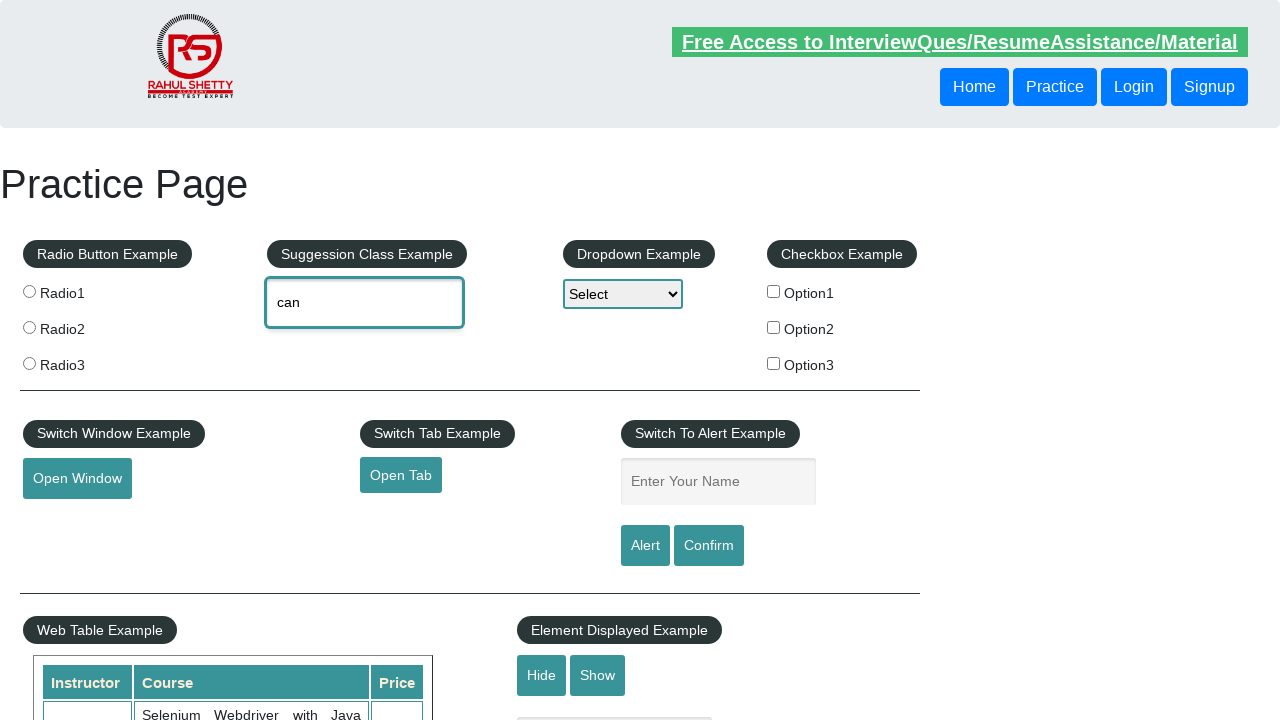

Autocomplete suggestions dropdown appeared
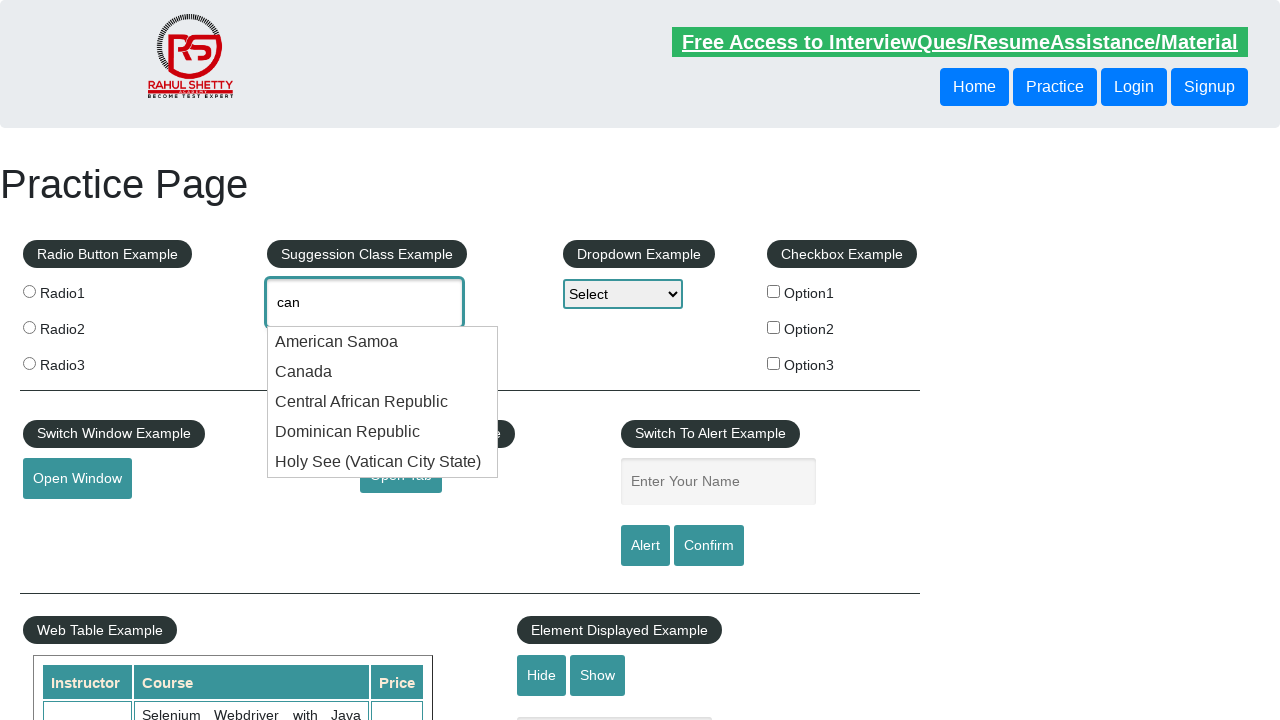

Selected 'Canada' from autocomplete suggestions at (383, 372) on li.ui-menu-item div:text('Canada')
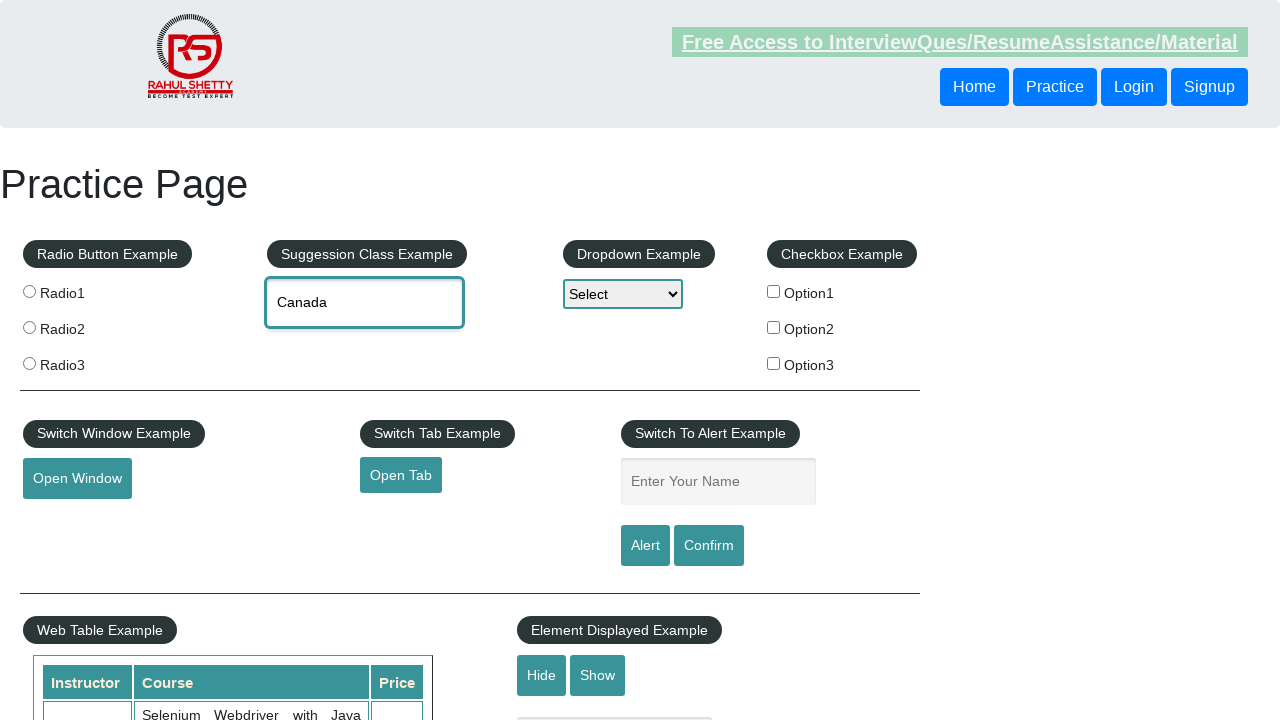

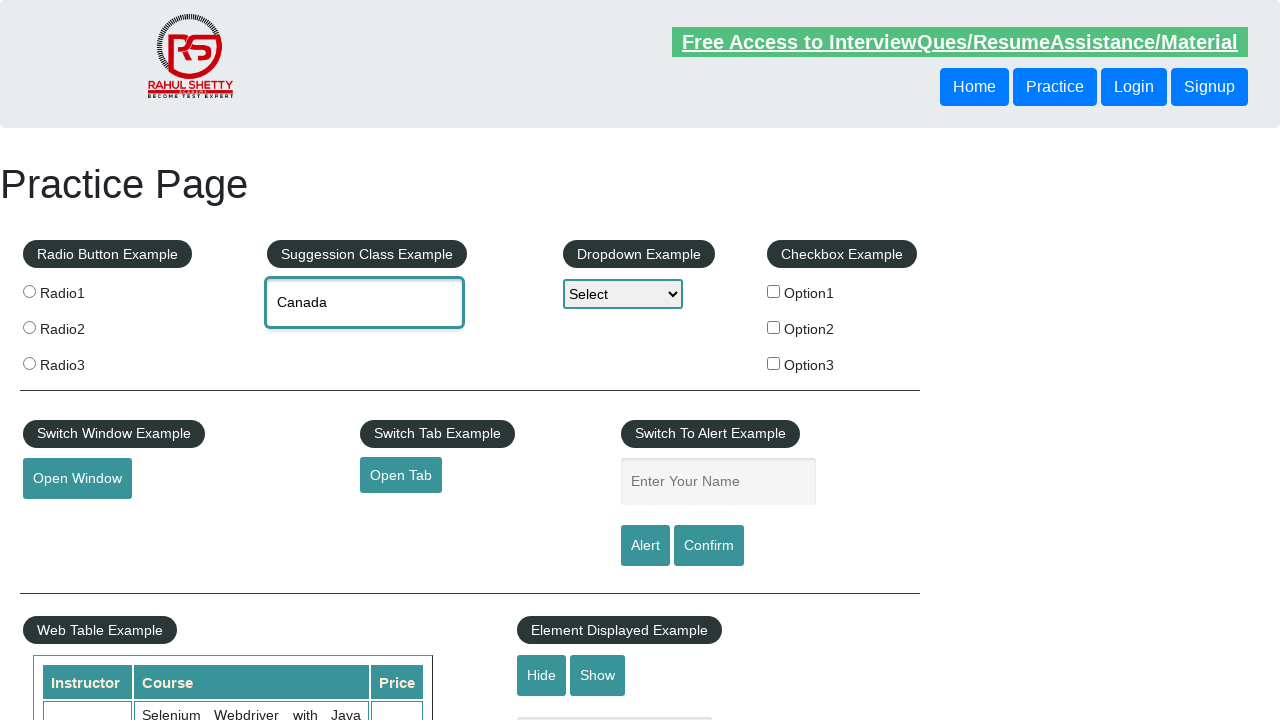